Tests that Clear completed button is hidden when there are no completed items

Starting URL: https://demo.playwright.dev/todomvc

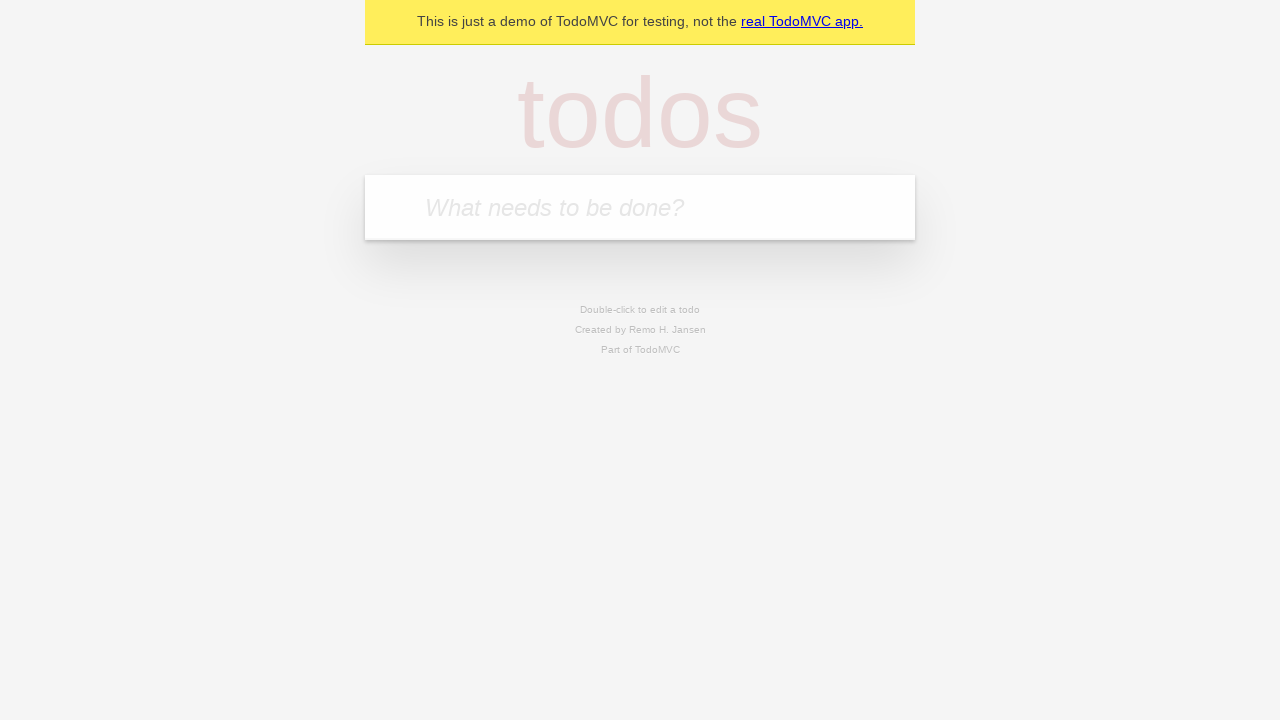

Filled todo input with 'buy some cheese' on internal:attr=[placeholder="What needs to be done?"i]
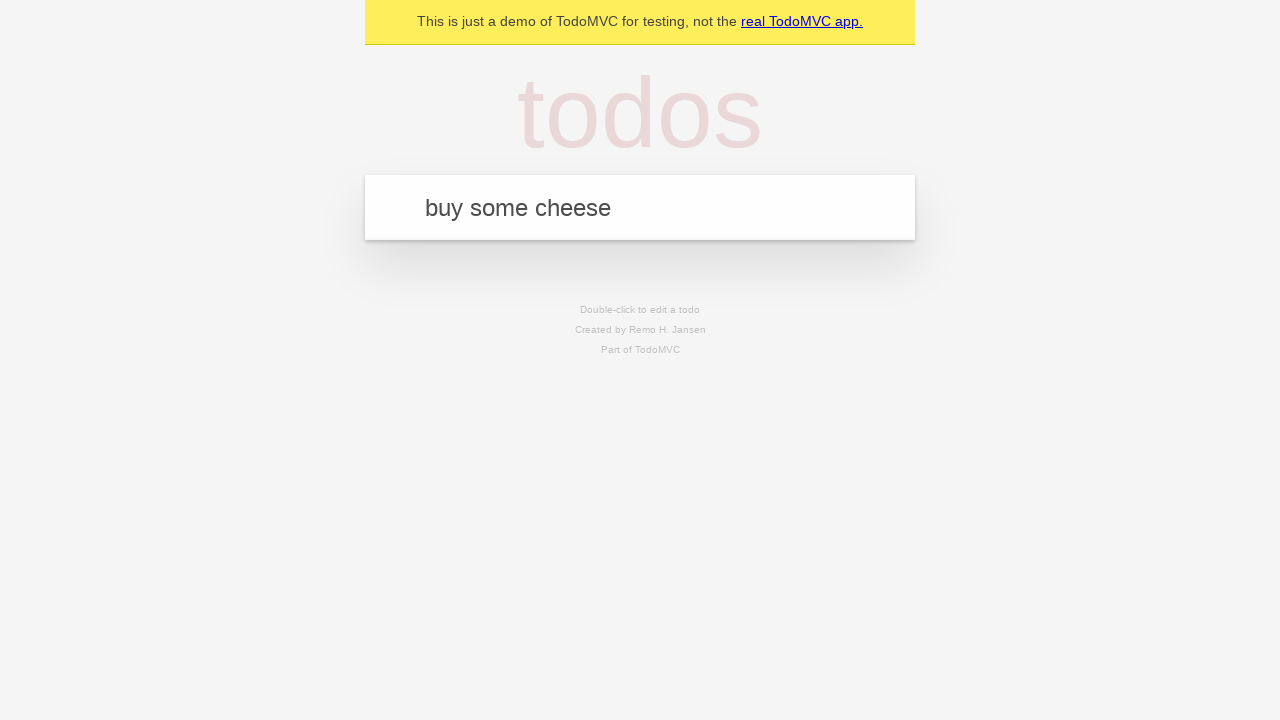

Pressed Enter to add first todo on internal:attr=[placeholder="What needs to be done?"i]
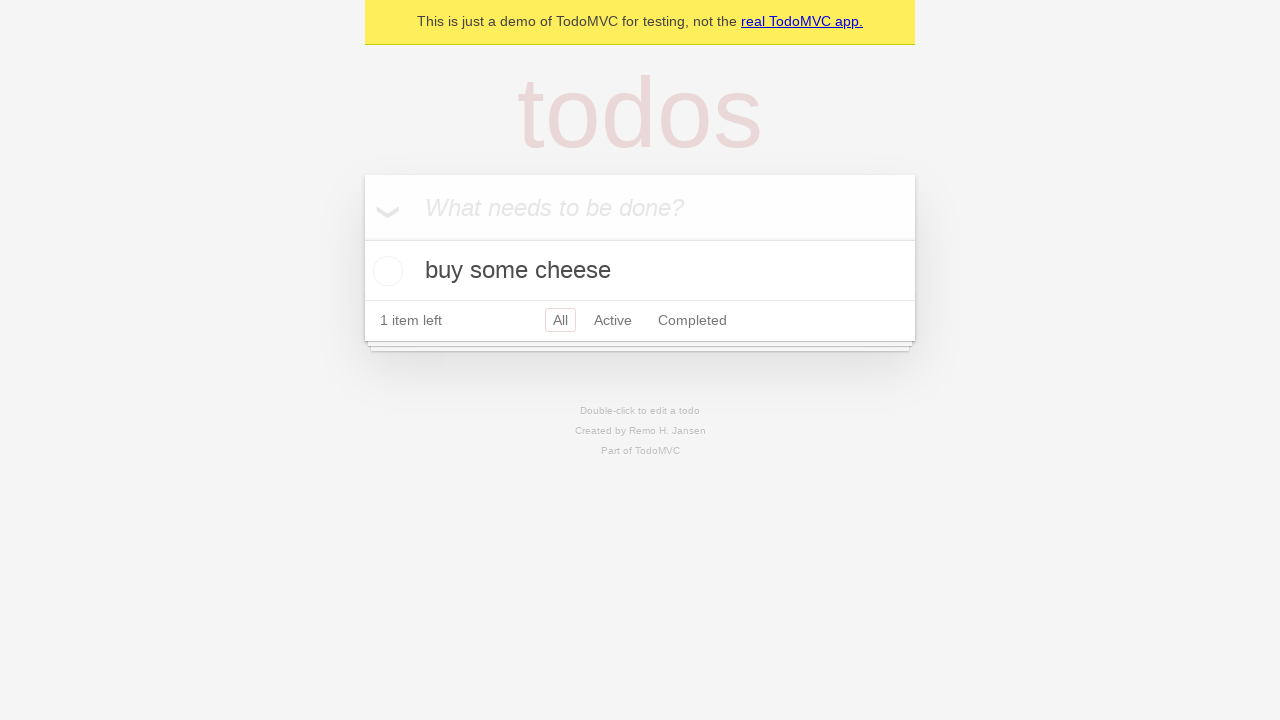

Filled todo input with 'feed the cat' on internal:attr=[placeholder="What needs to be done?"i]
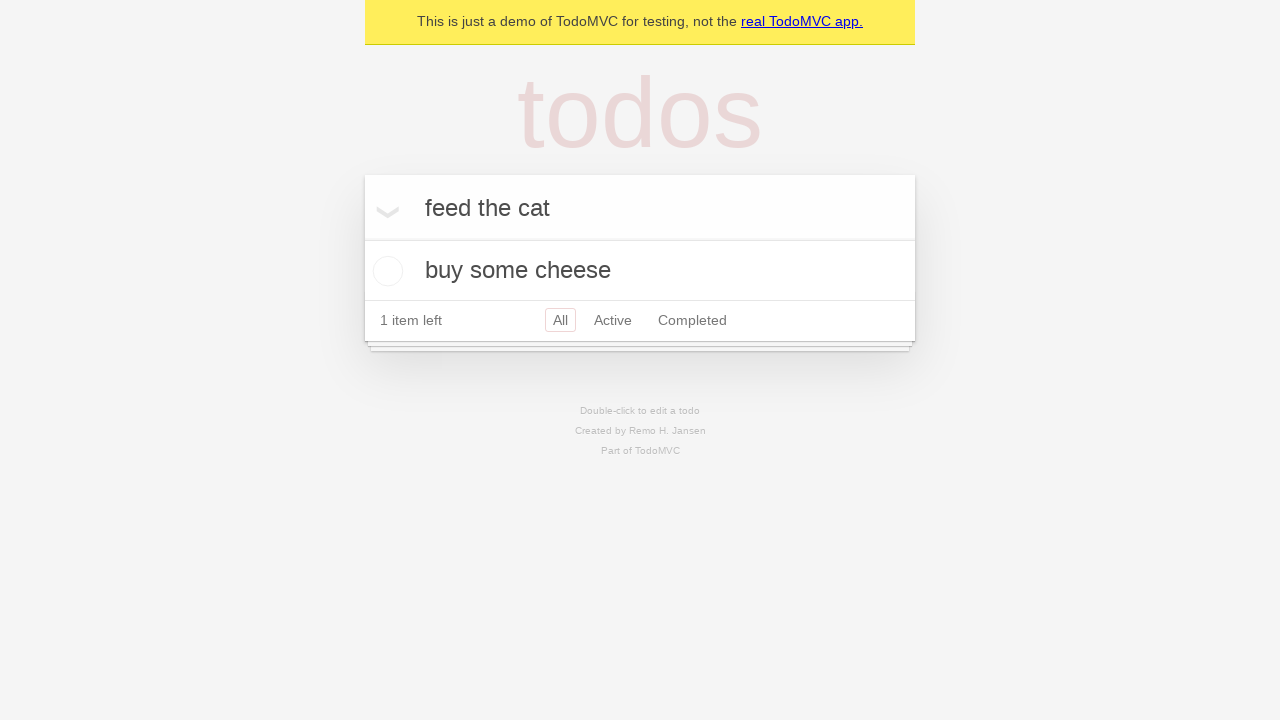

Pressed Enter to add second todo on internal:attr=[placeholder="What needs to be done?"i]
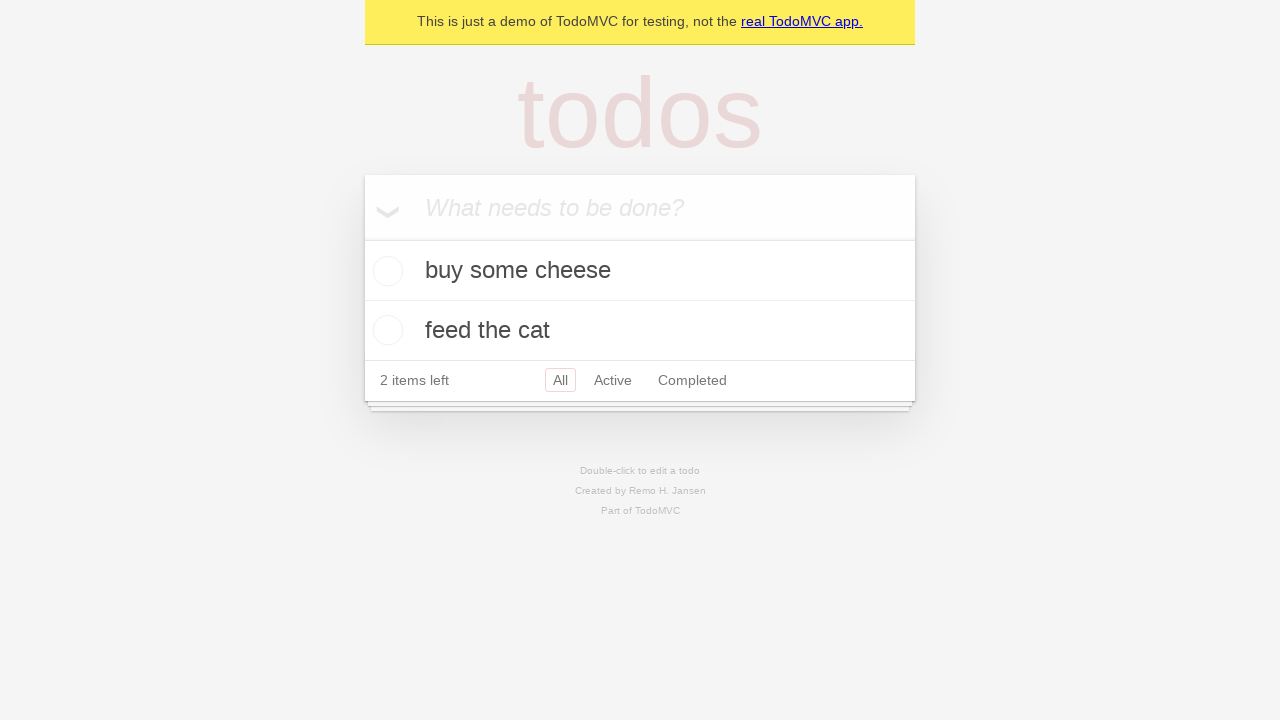

Filled todo input with 'book a doctors appointment' on internal:attr=[placeholder="What needs to be done?"i]
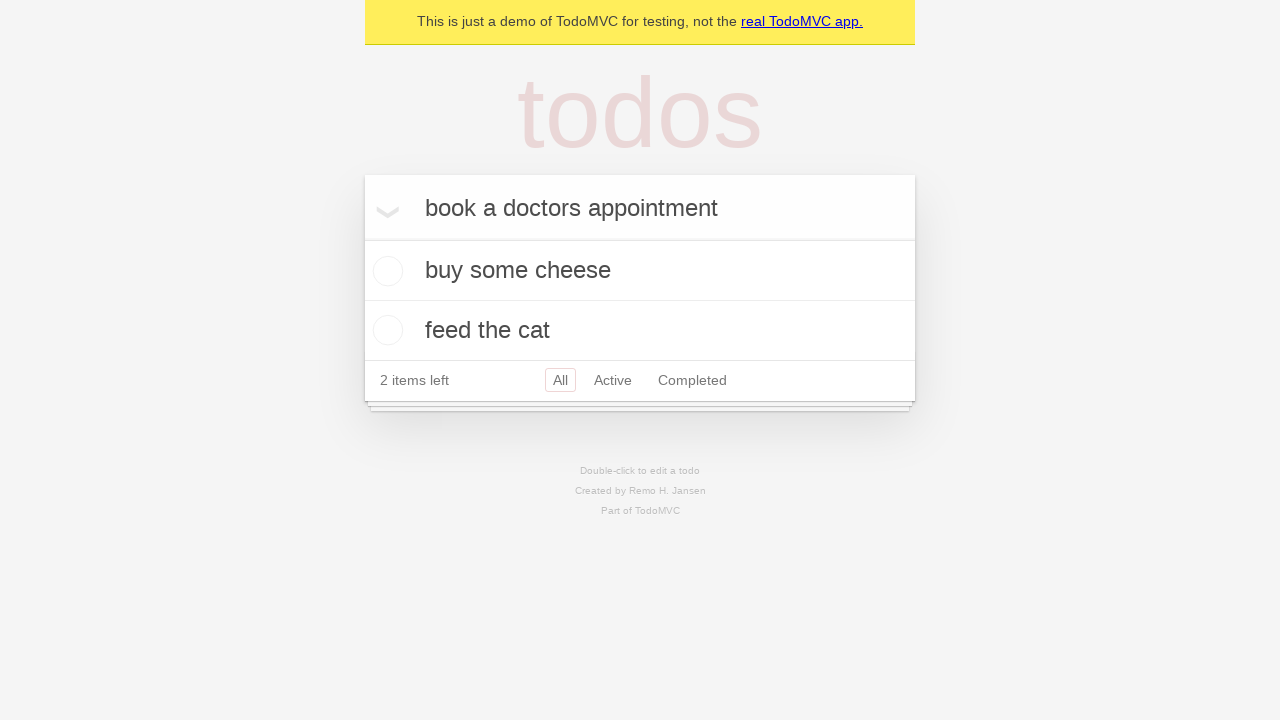

Pressed Enter to add third todo on internal:attr=[placeholder="What needs to be done?"i]
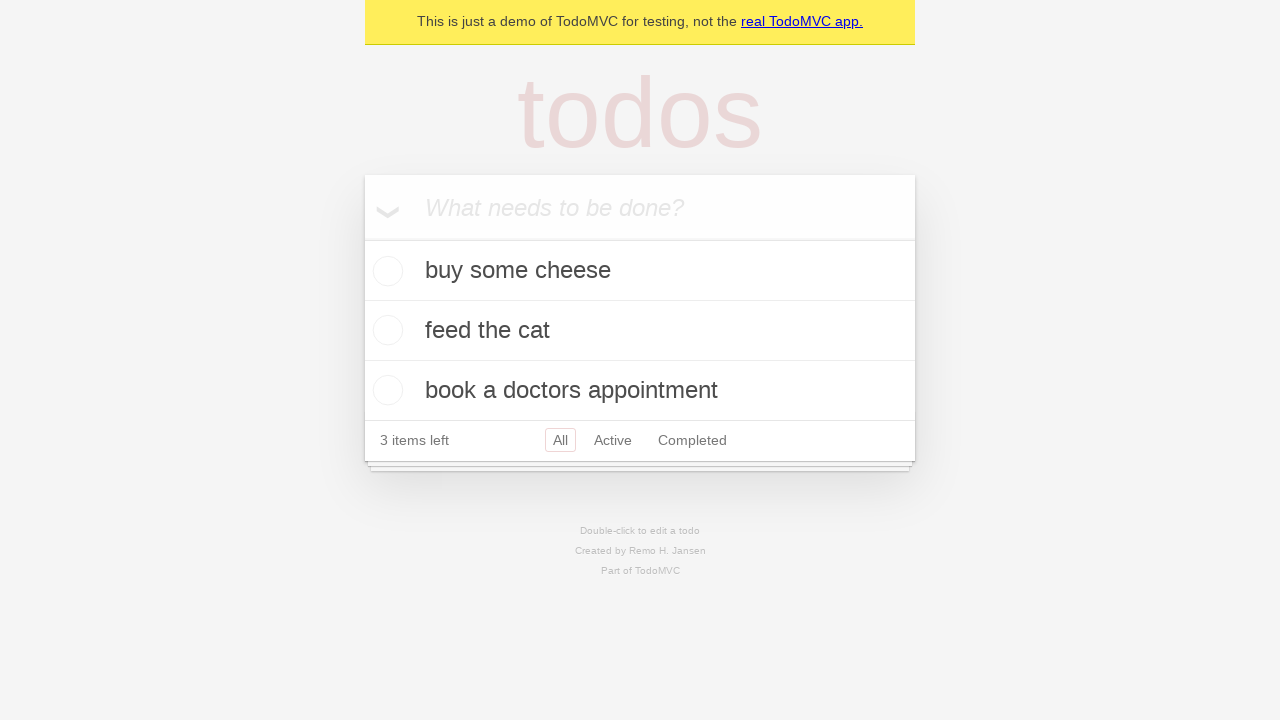

Checked first todo as completed at (385, 271) on .todo-list li .toggle >> nth=0
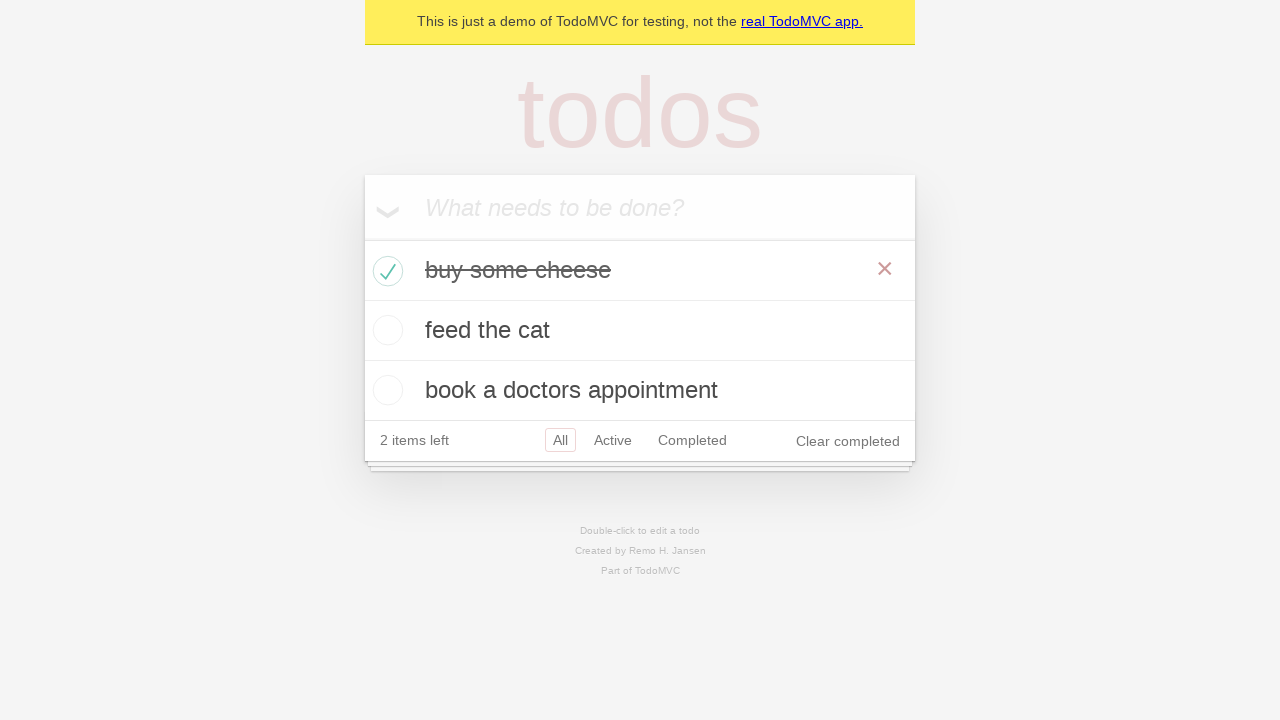

Clicked 'Clear completed' button to remove completed todos at (848, 441) on internal:role=button[name="Clear completed"i]
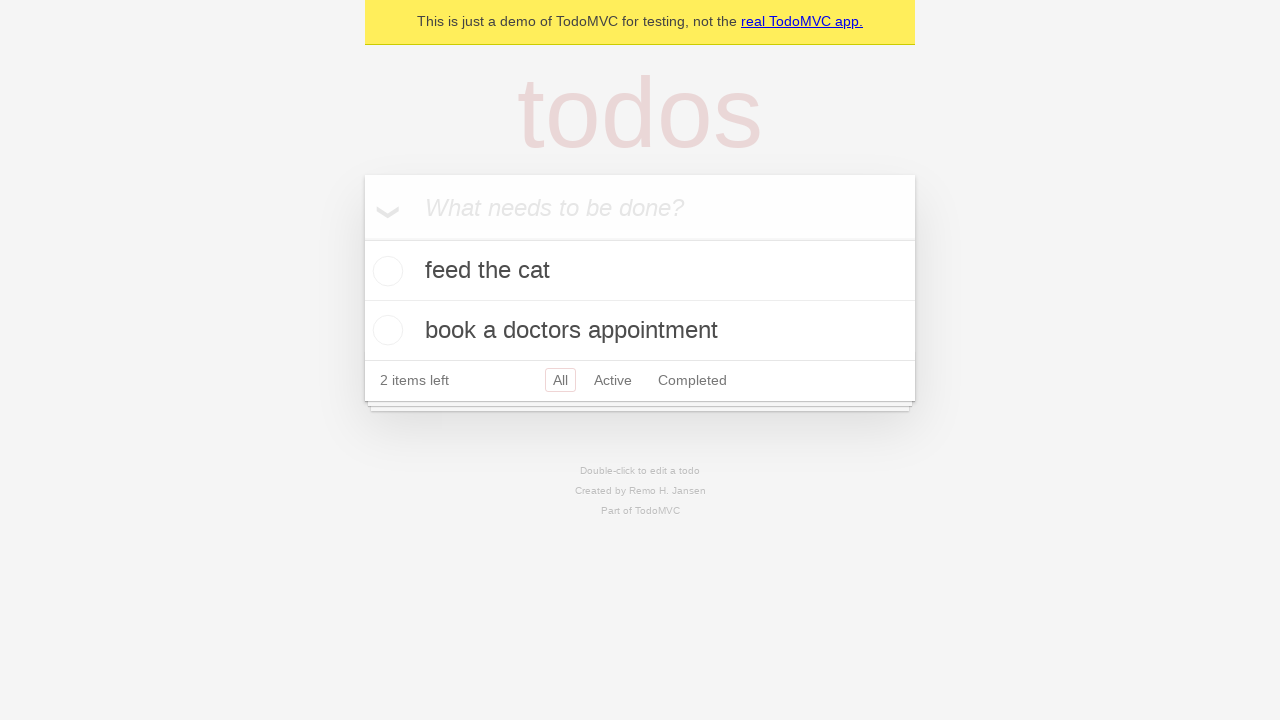

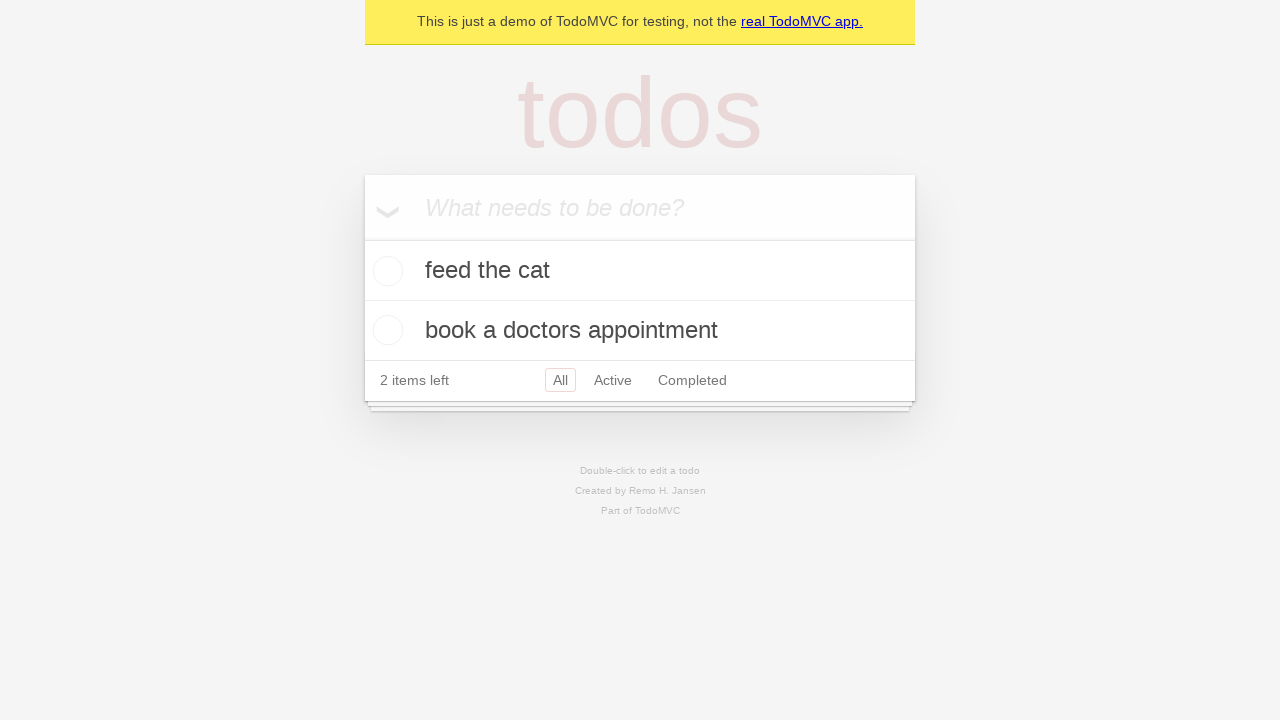